Navigates to nopCommerce demo site and verifies the page loads by checking the title

Starting URL: https://demo.nopcommerce.com/

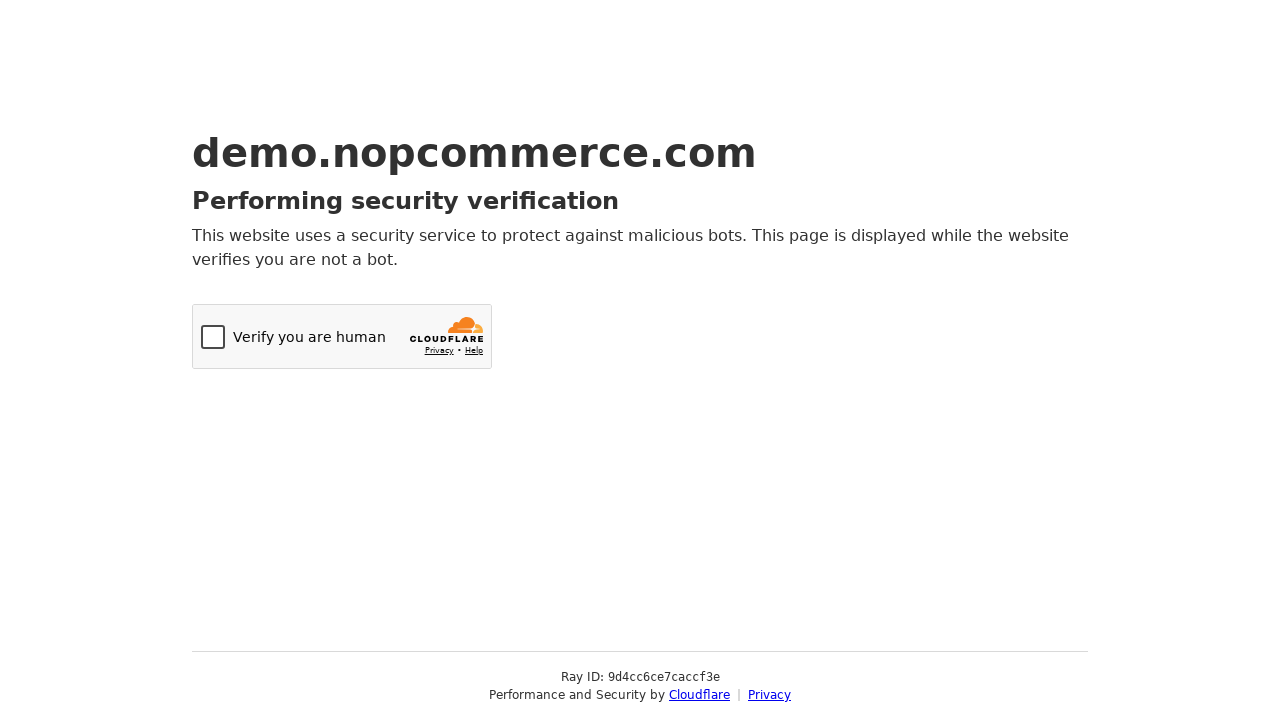

Navigated to nopCommerce demo site
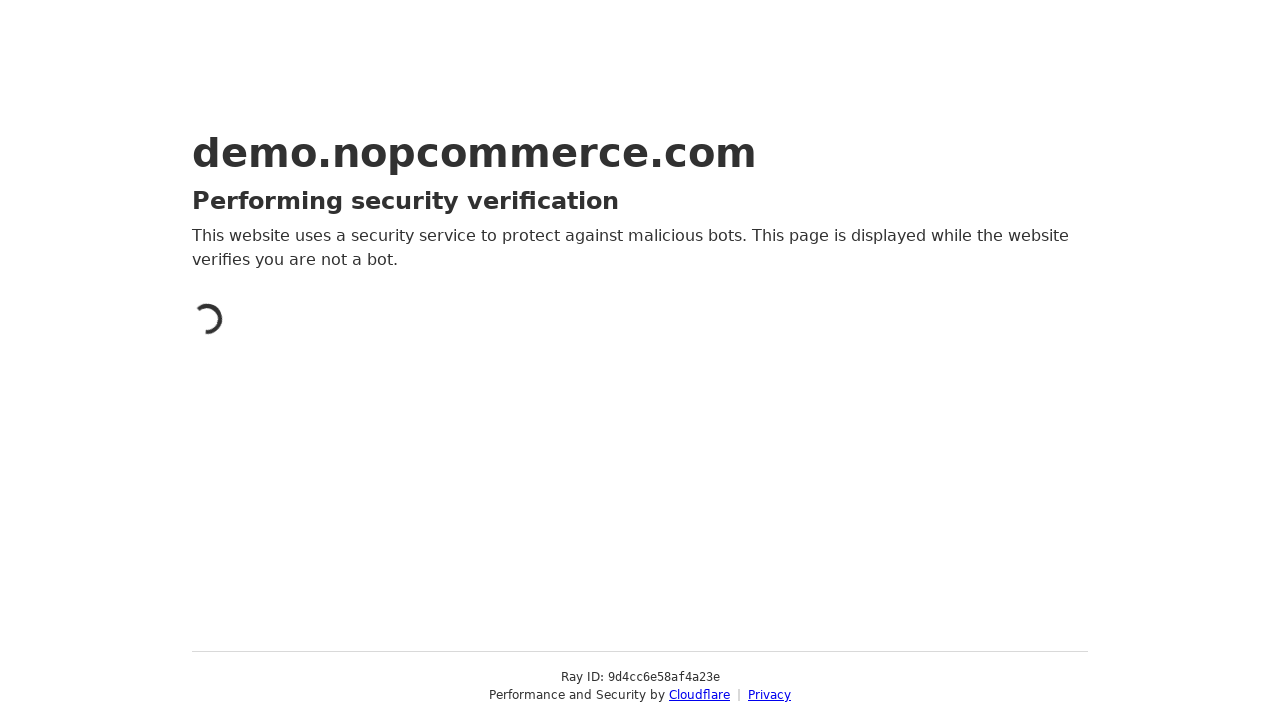

Page fully loaded (domcontentloaded state reached)
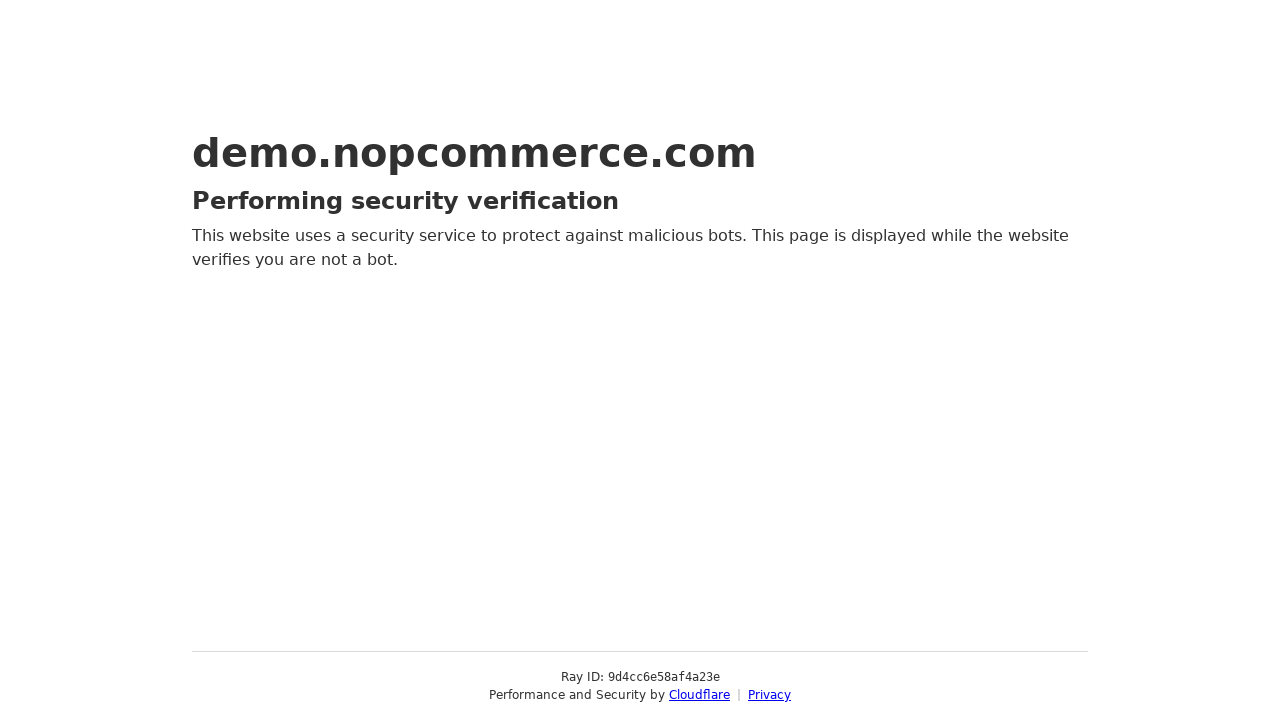

Retrieved page title: Just a moment...
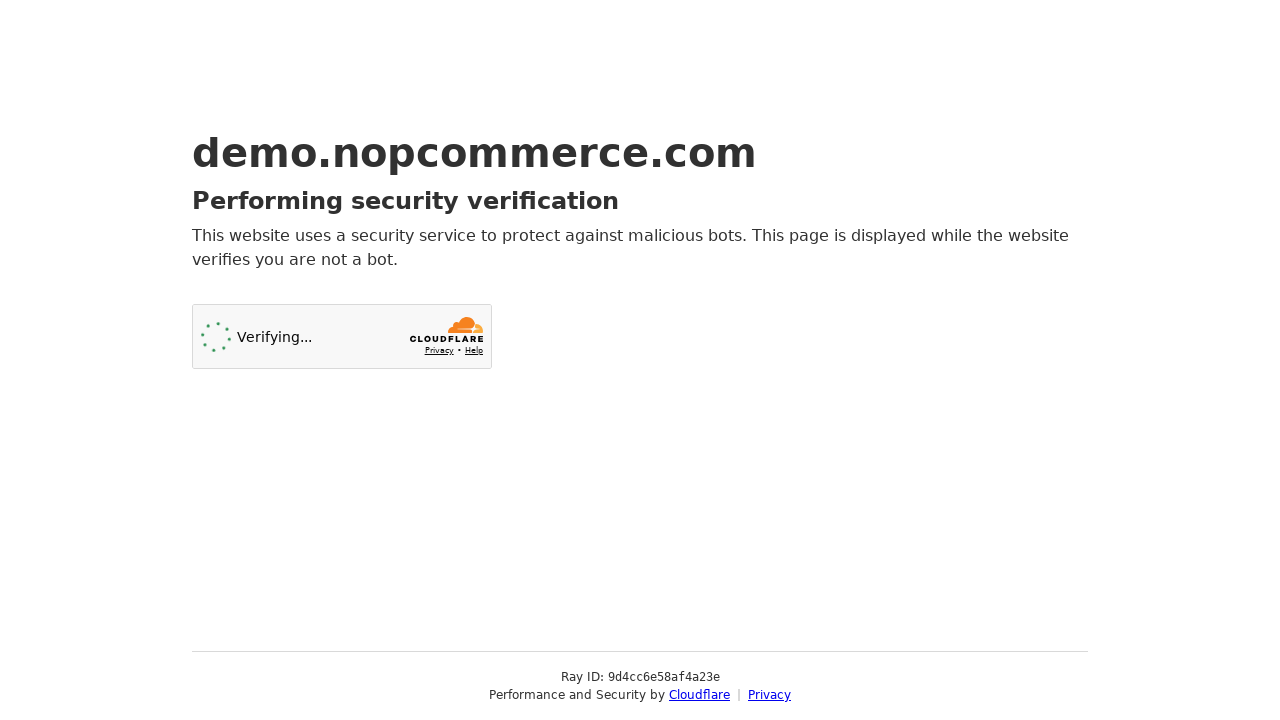

Verified page title is present and printed to console
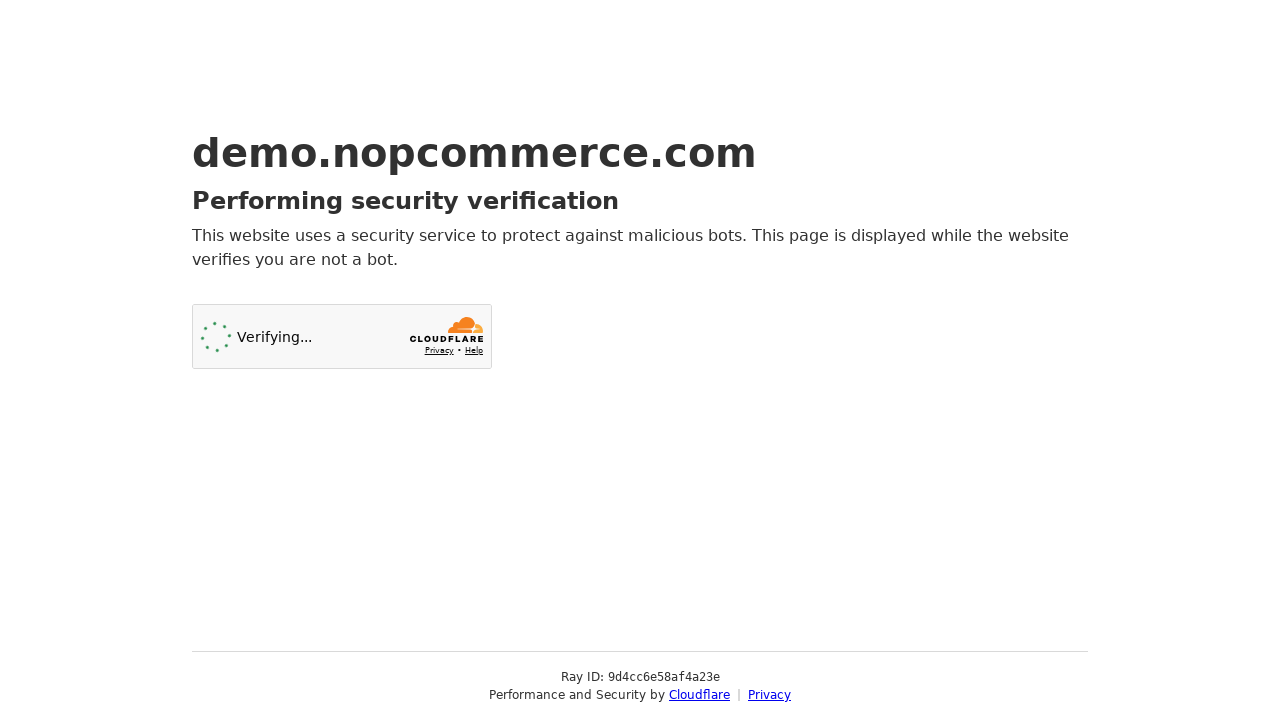

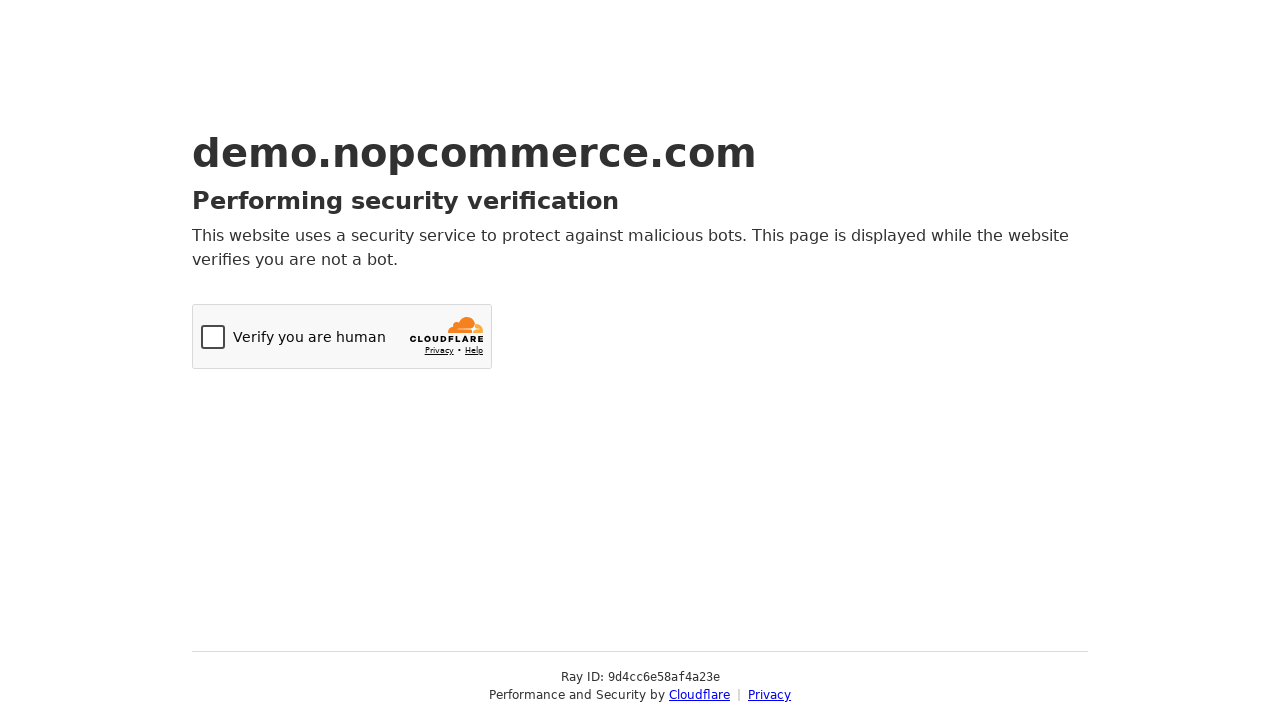